Tests unmarking todo items as complete by unchecking their checkboxes

Starting URL: https://demo.playwright.dev/todomvc

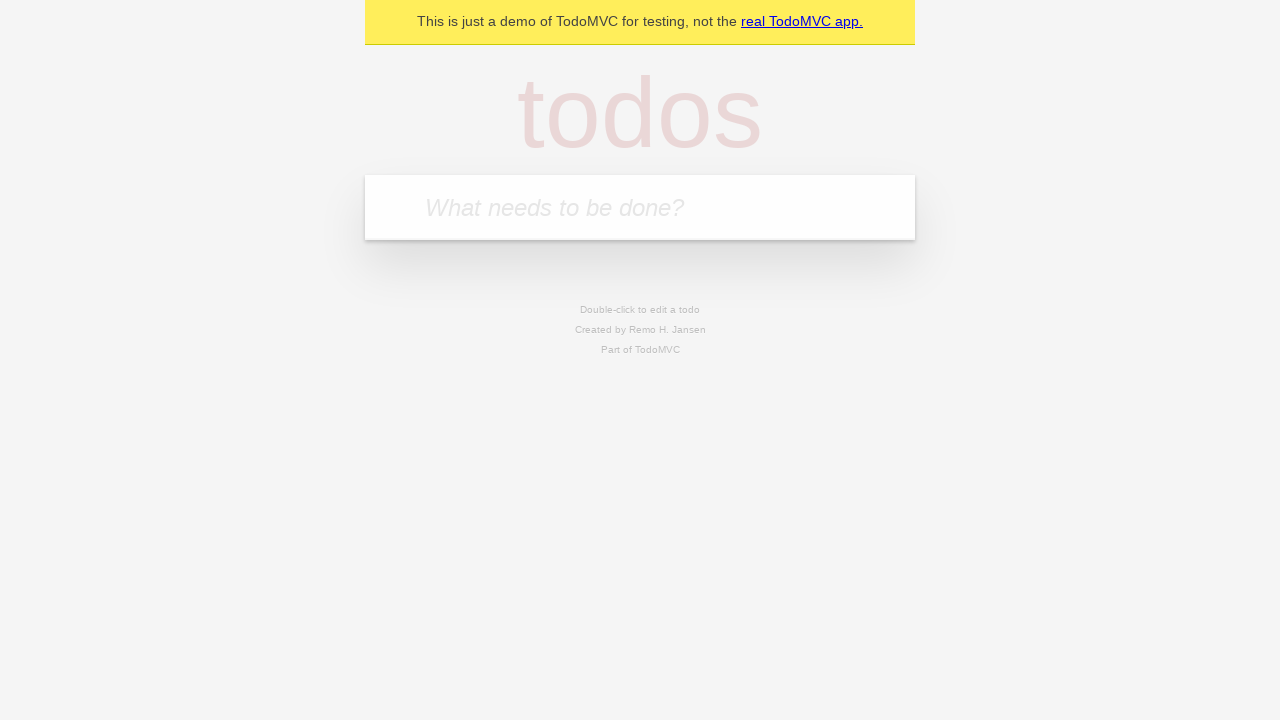

Filled todo input with 'buy some cheese' on internal:attr=[placeholder="What needs to be done?"i]
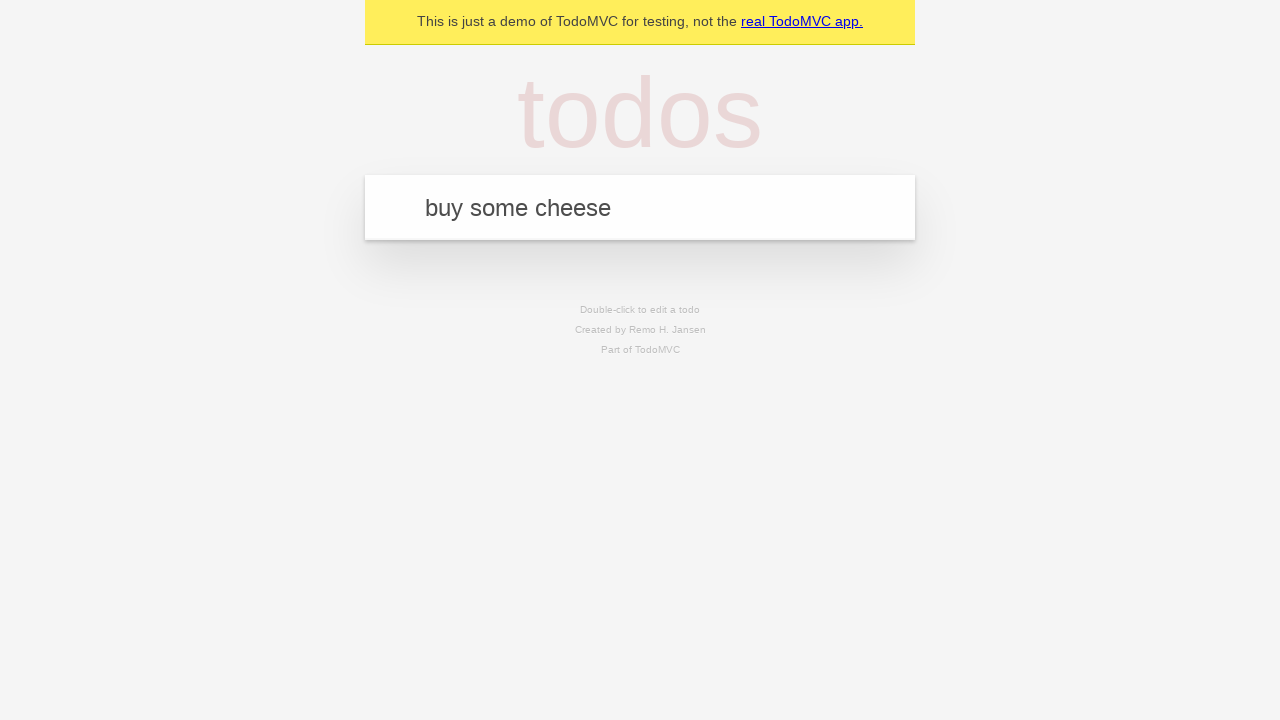

Pressed Enter to create first todo item on internal:attr=[placeholder="What needs to be done?"i]
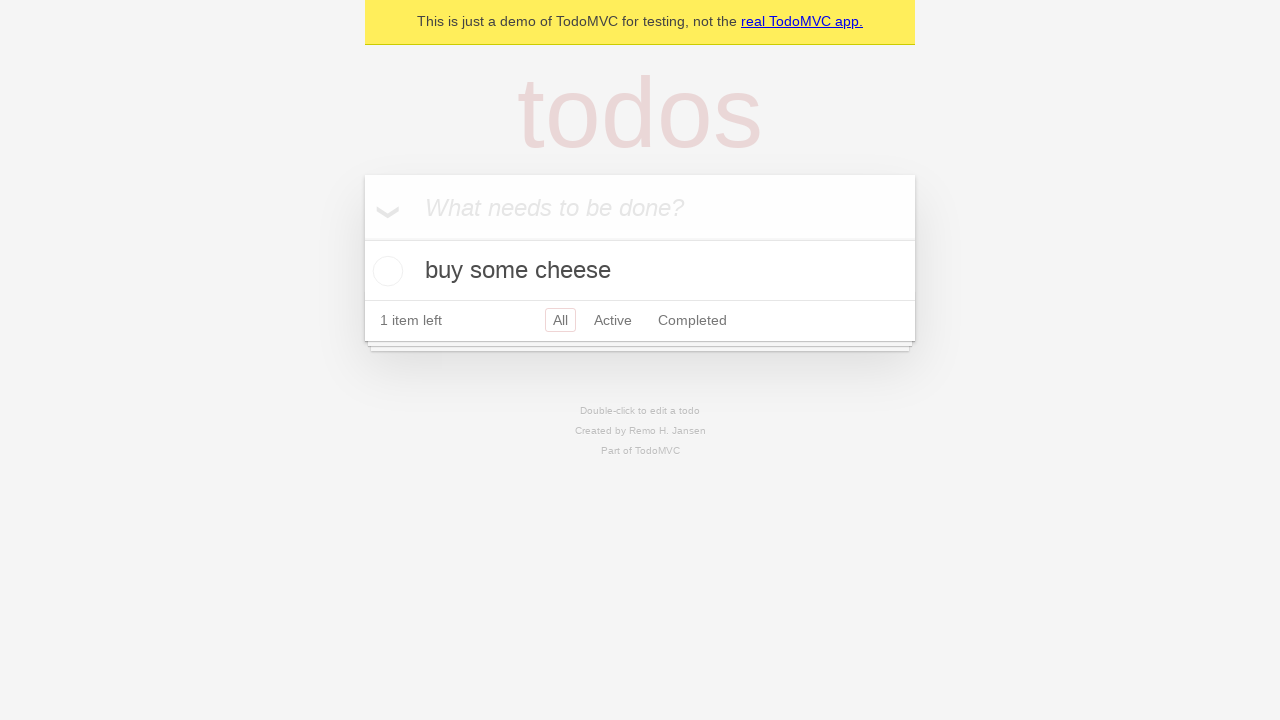

Filled todo input with 'feed the cat' on internal:attr=[placeholder="What needs to be done?"i]
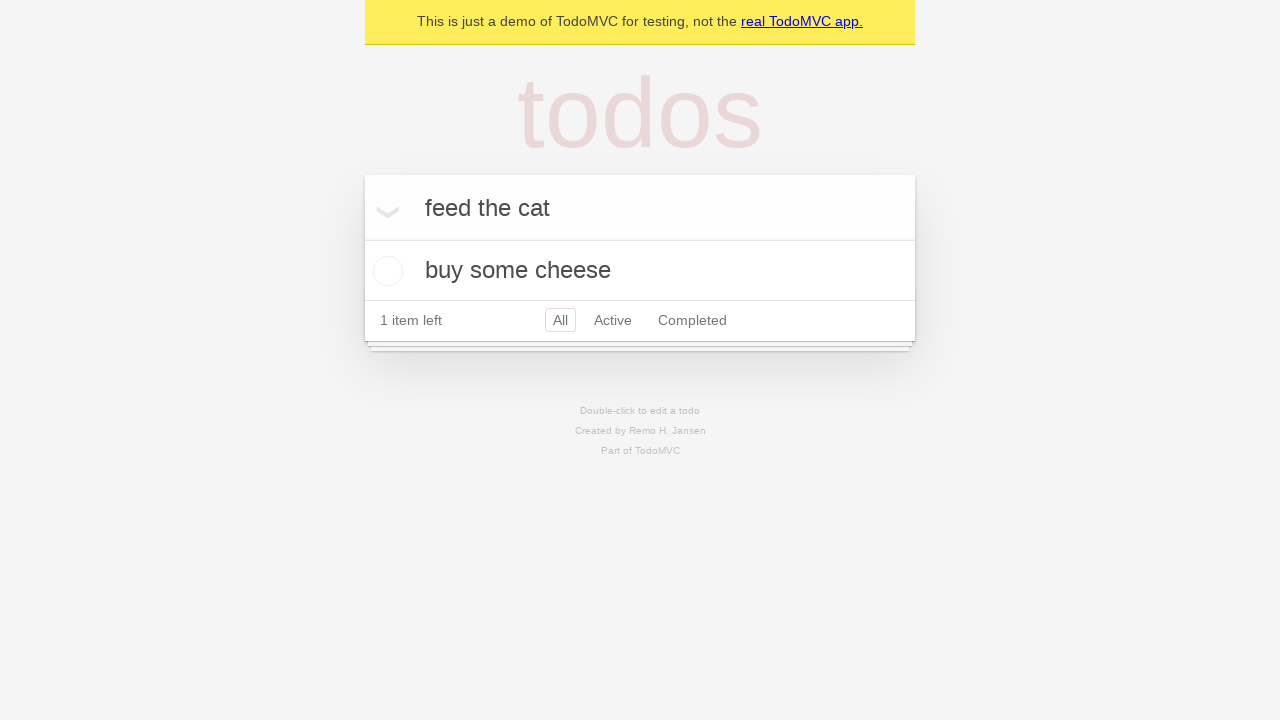

Pressed Enter to create second todo item on internal:attr=[placeholder="What needs to be done?"i]
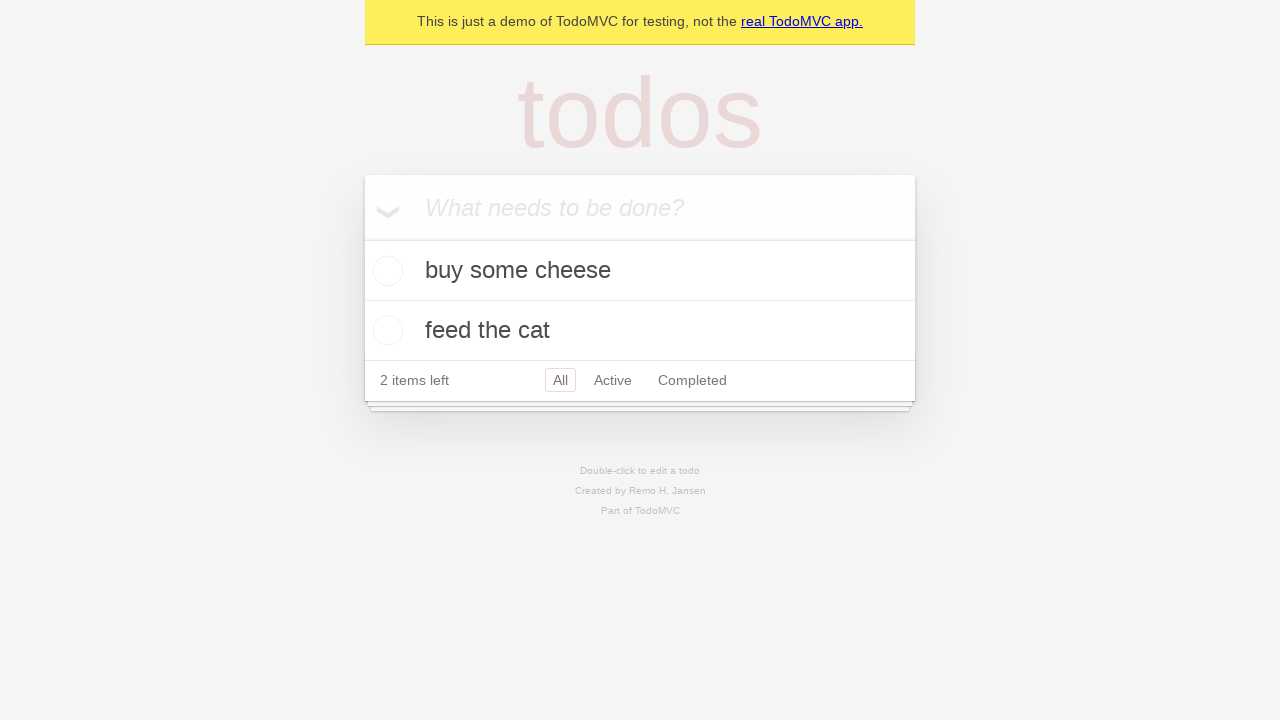

Located first todo item
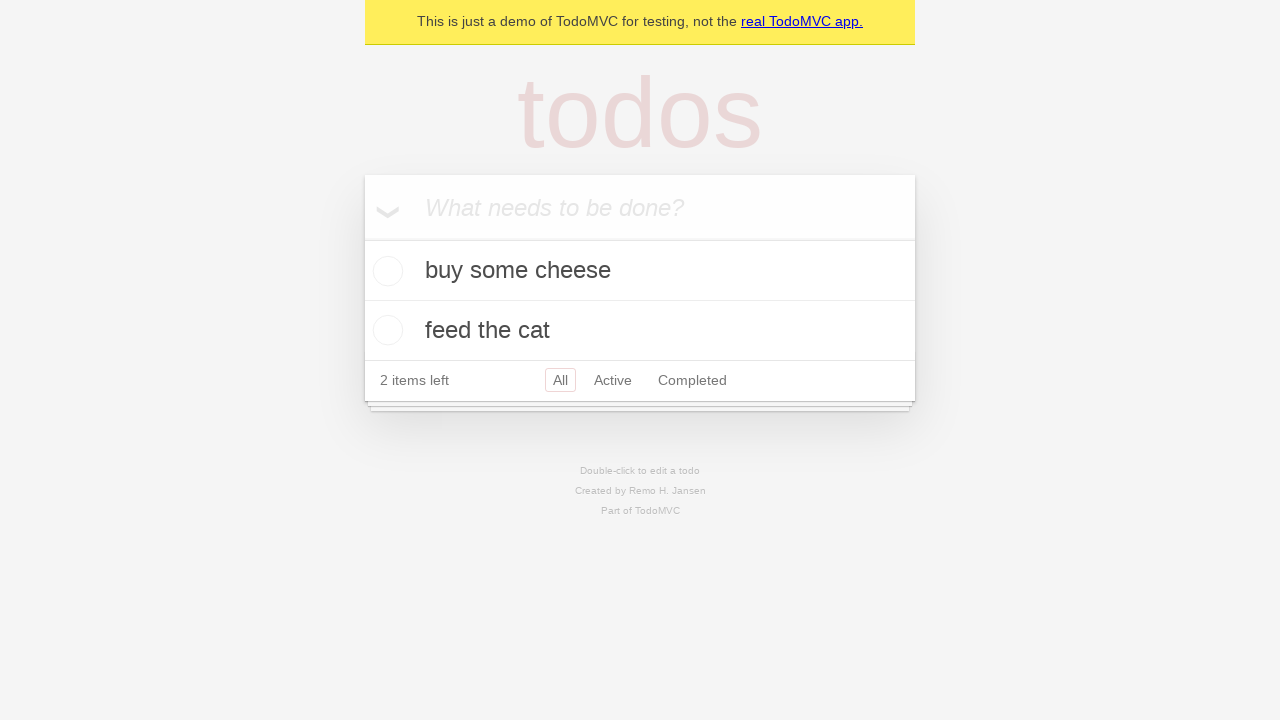

Checked the checkbox for first todo item to mark it complete at (385, 271) on internal:testid=[data-testid="todo-item"s] >> nth=0 >> internal:role=checkbox
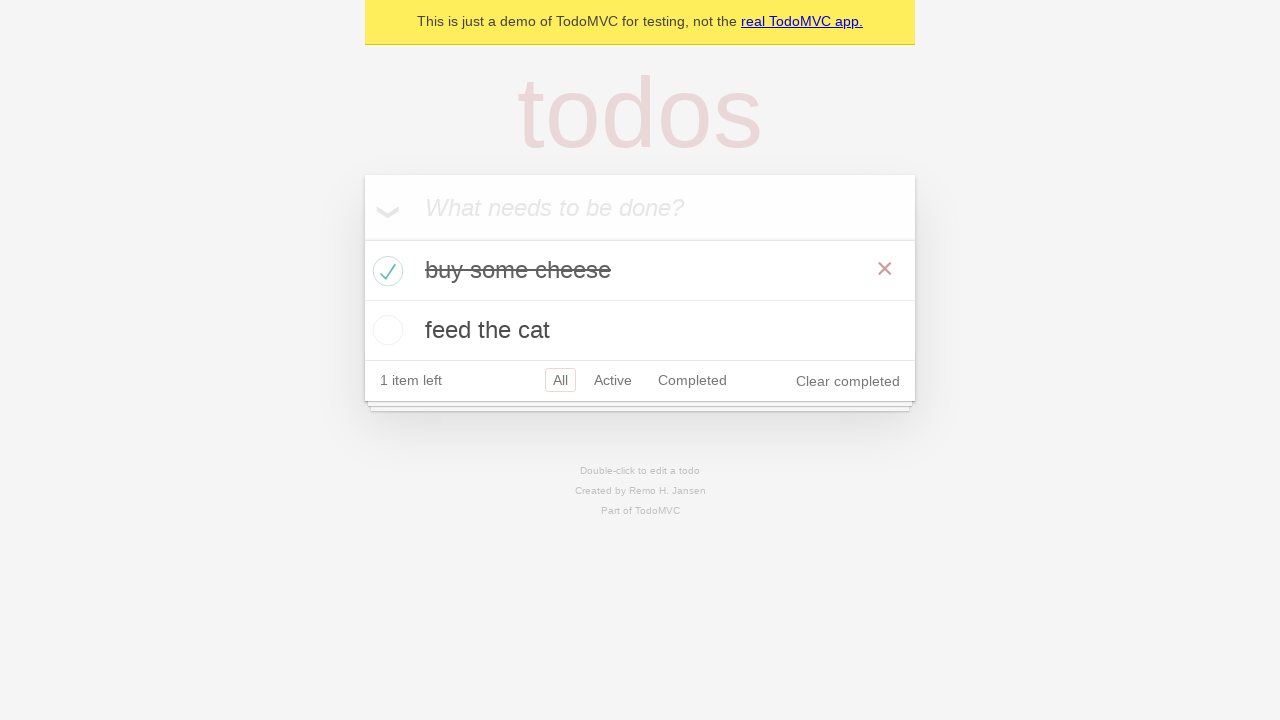

Unchecked the checkbox for first todo item to mark it incomplete at (385, 271) on internal:testid=[data-testid="todo-item"s] >> nth=0 >> internal:role=checkbox
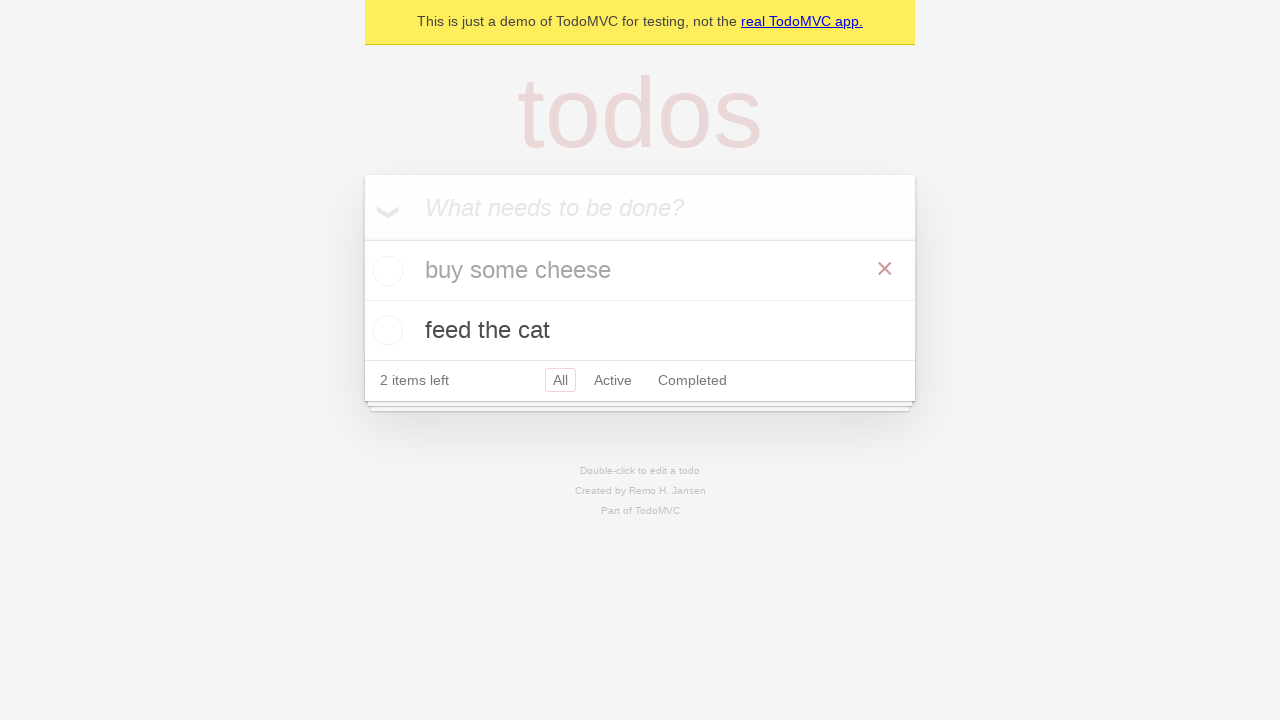

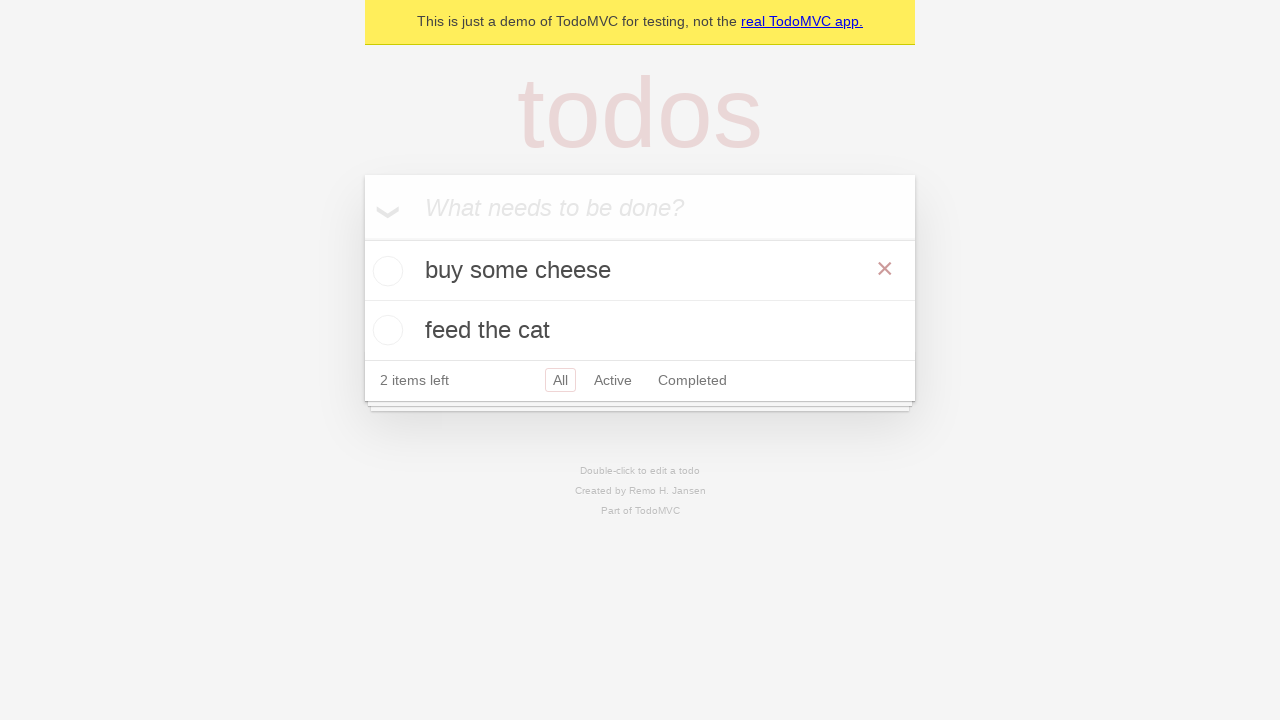